Opens Firefox browser and navigates to the BOSS Zhipin job search website

Starting URL: https://www.zhipin.com/

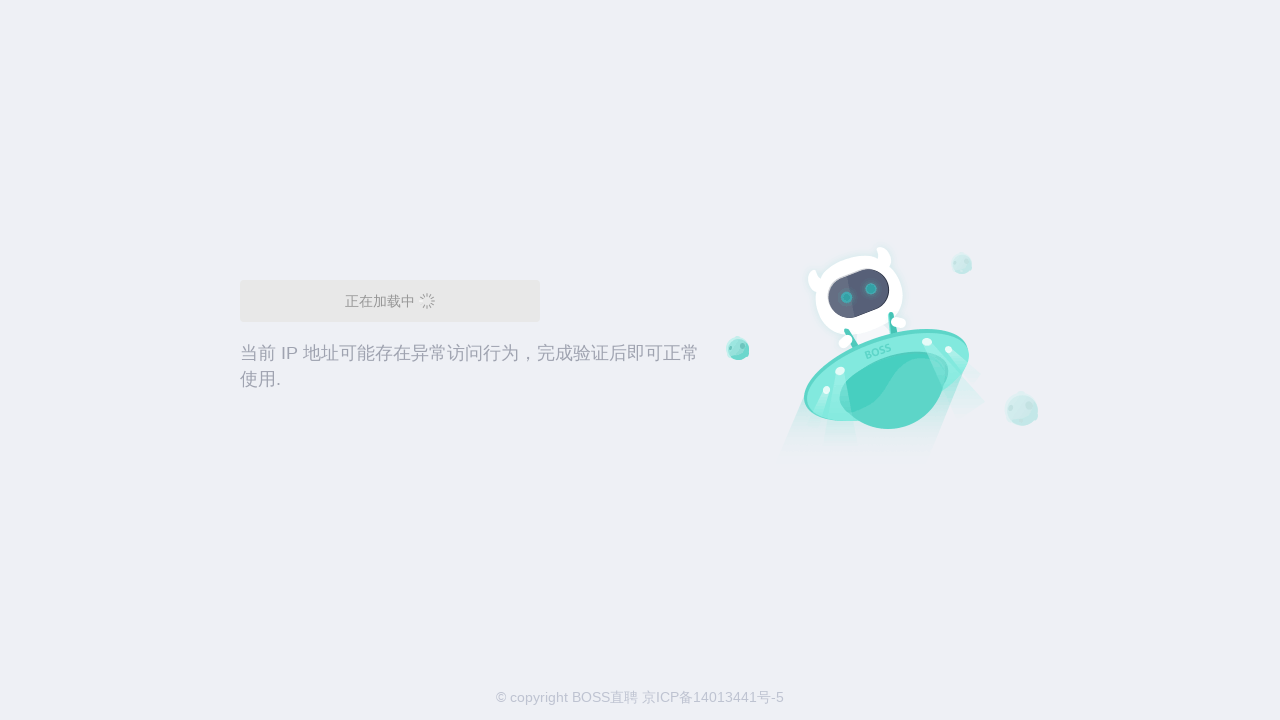

Opened Firefox browser and navigated to BOSS Zhipin job search website at https://www.zhipin.com/
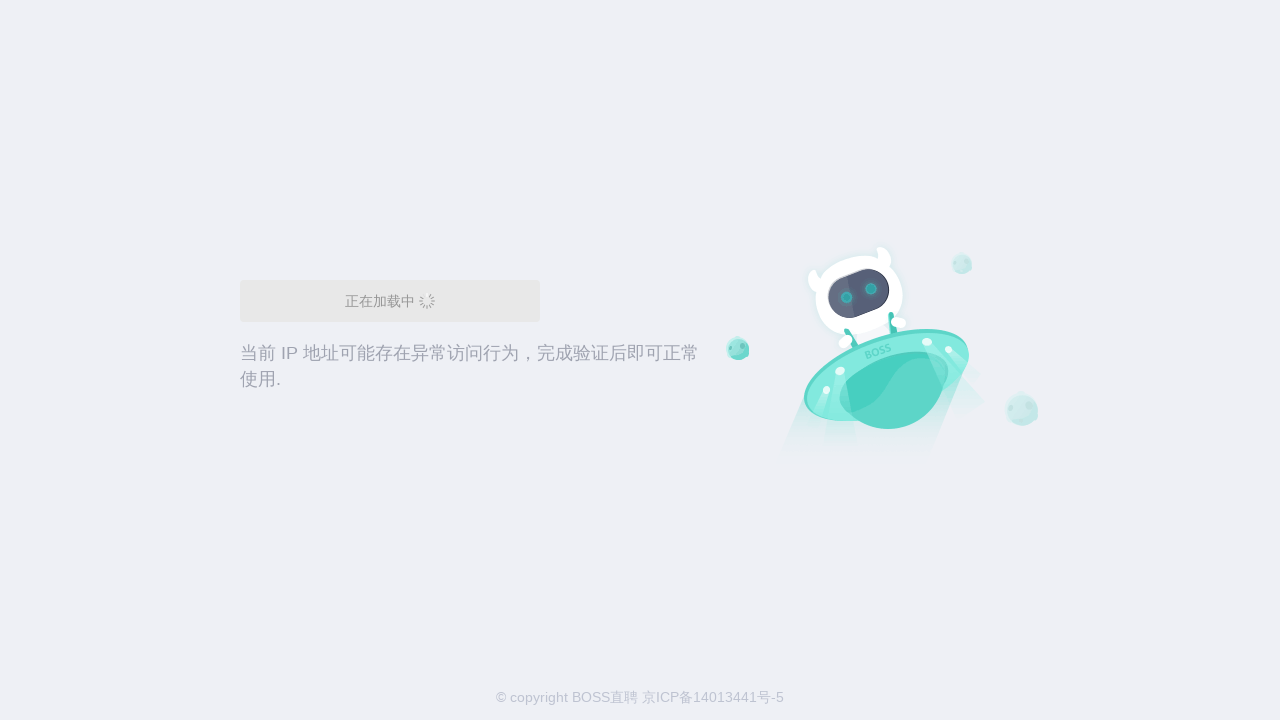

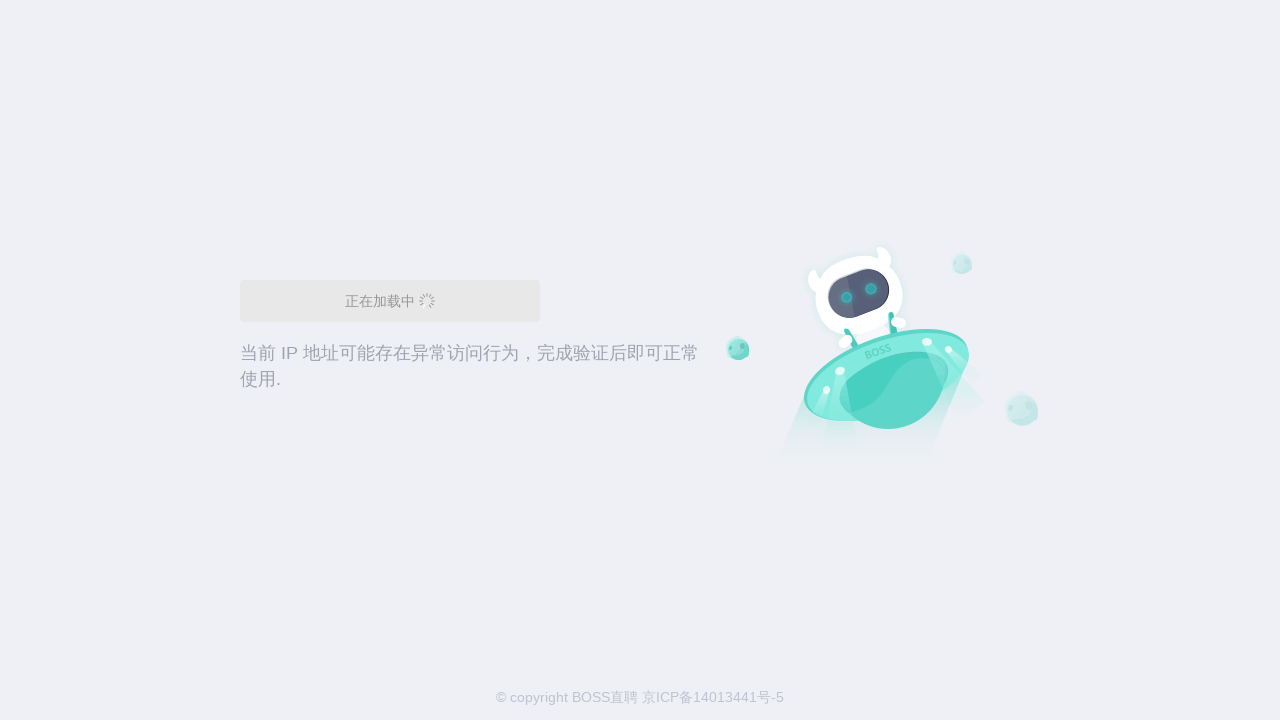